Tests that the Email column in table 1 can be sorted in ascending order by clicking the column header

Starting URL: http://the-internet.herokuapp.com/tables

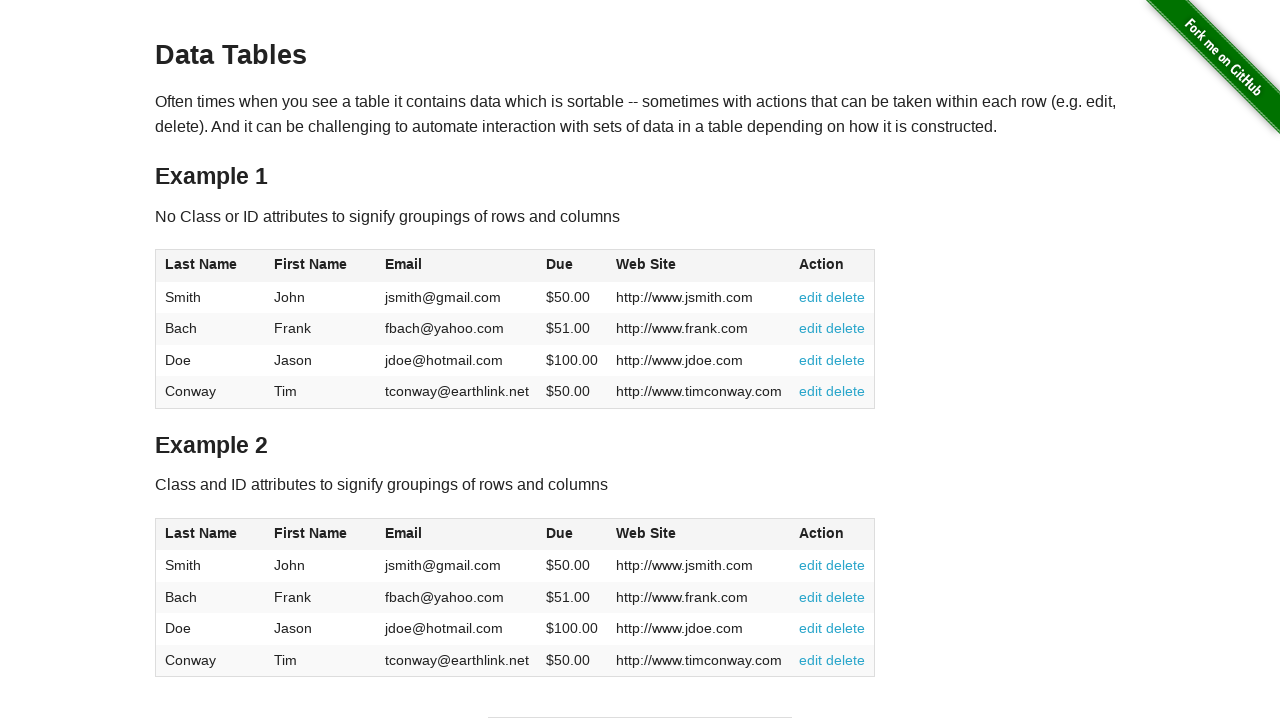

Clicked Email column header in table 1 to sort ascending at (457, 266) on #table1 thead tr th:nth-of-type(3)
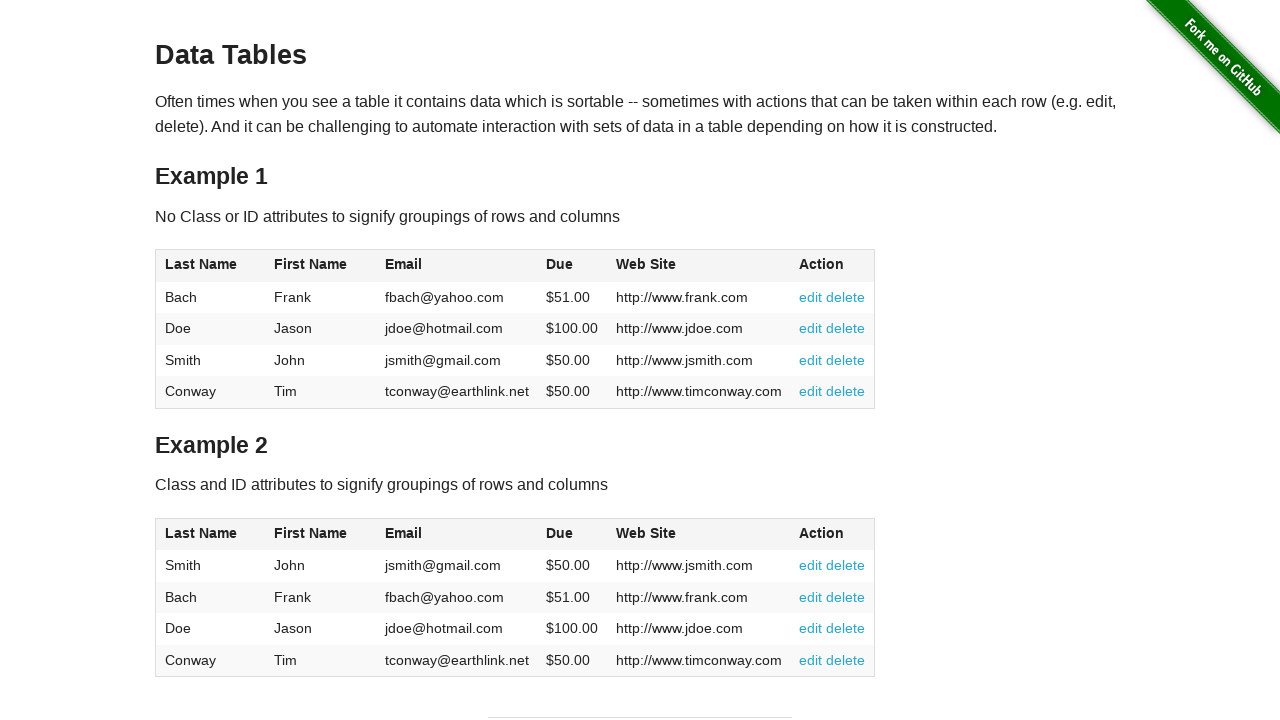

Waited for table 1 to update after sorting by Email column
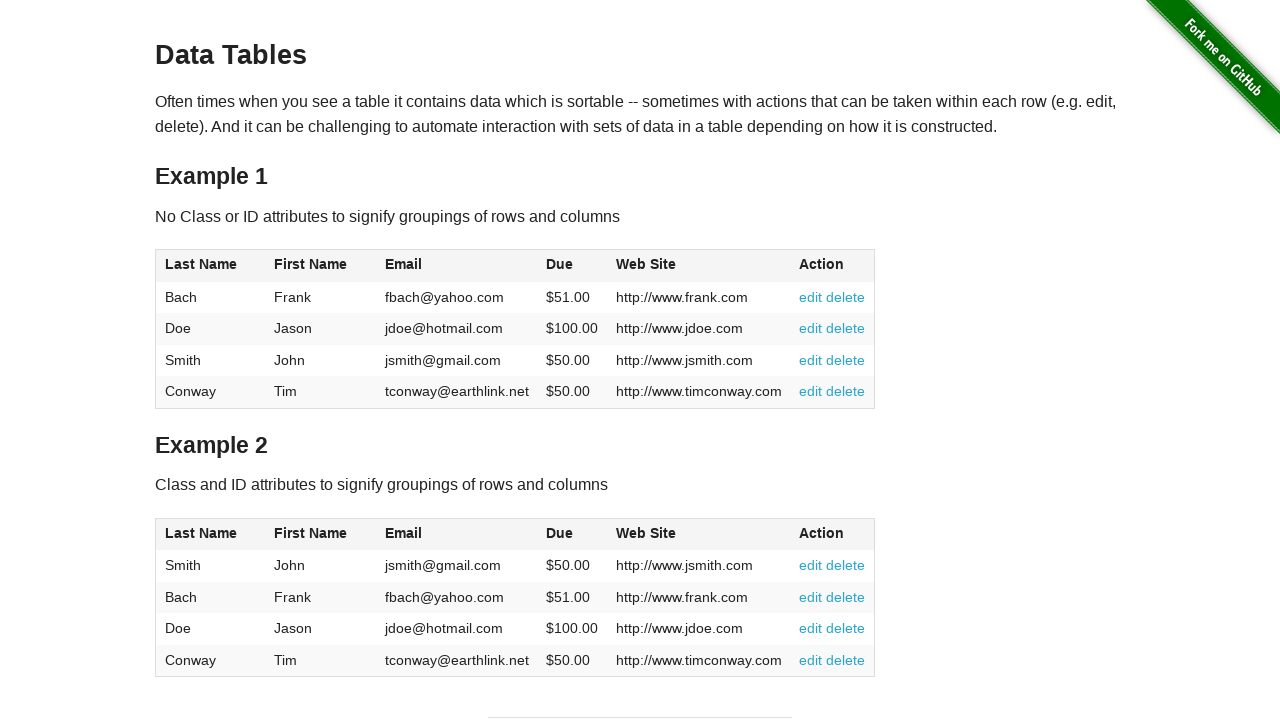

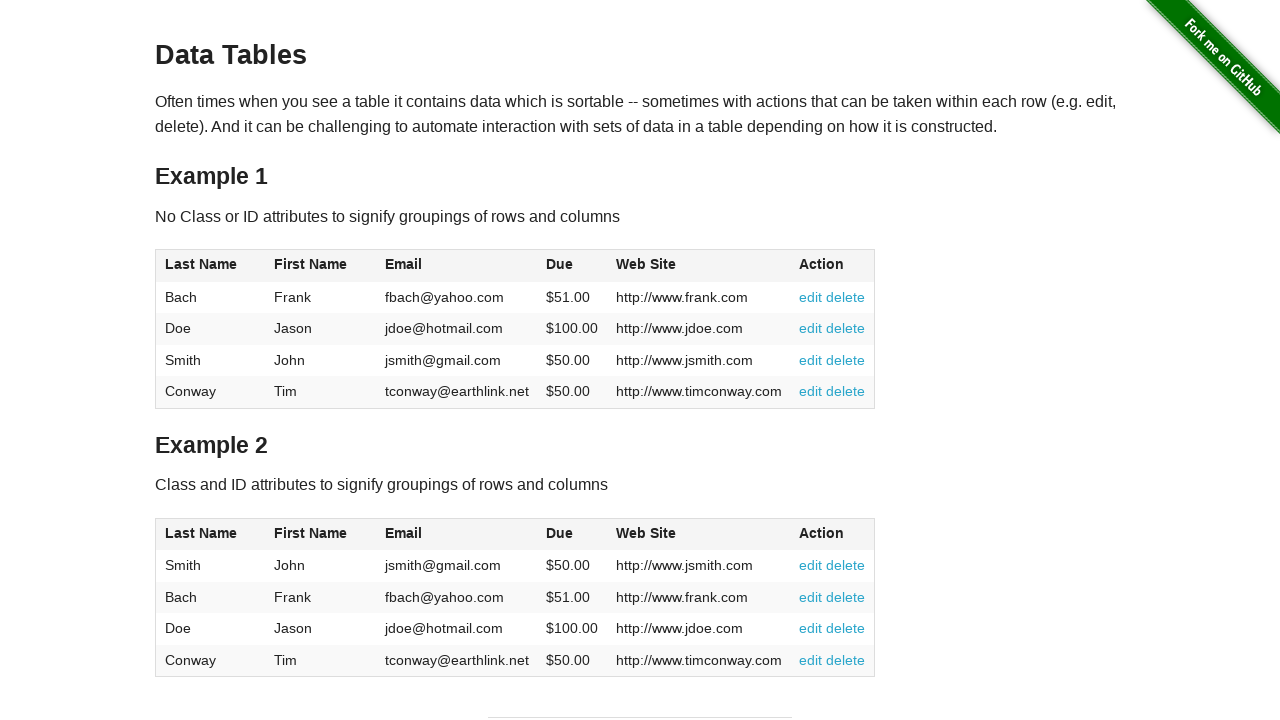